Navigates to a login practice page and verifies the page loads by checking the title

Starting URL: https://rahulshettyacademy.com/loginpagePractise/

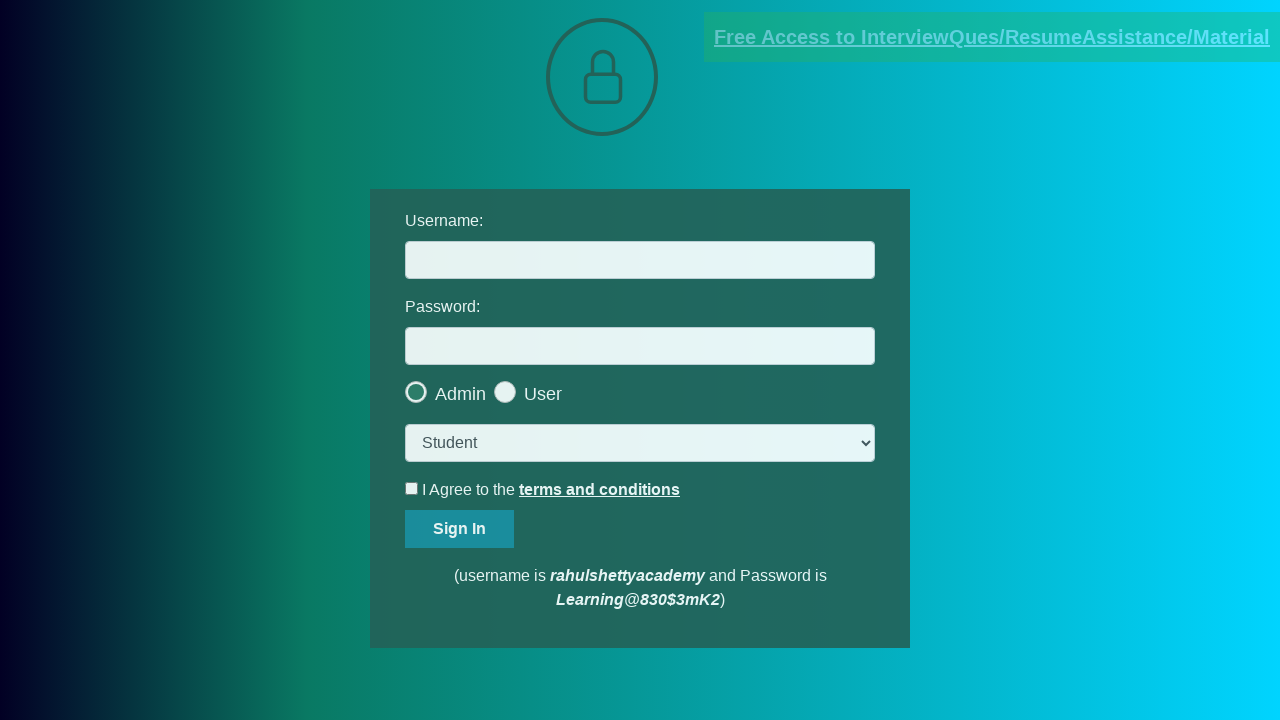

Waited for page DOM to load
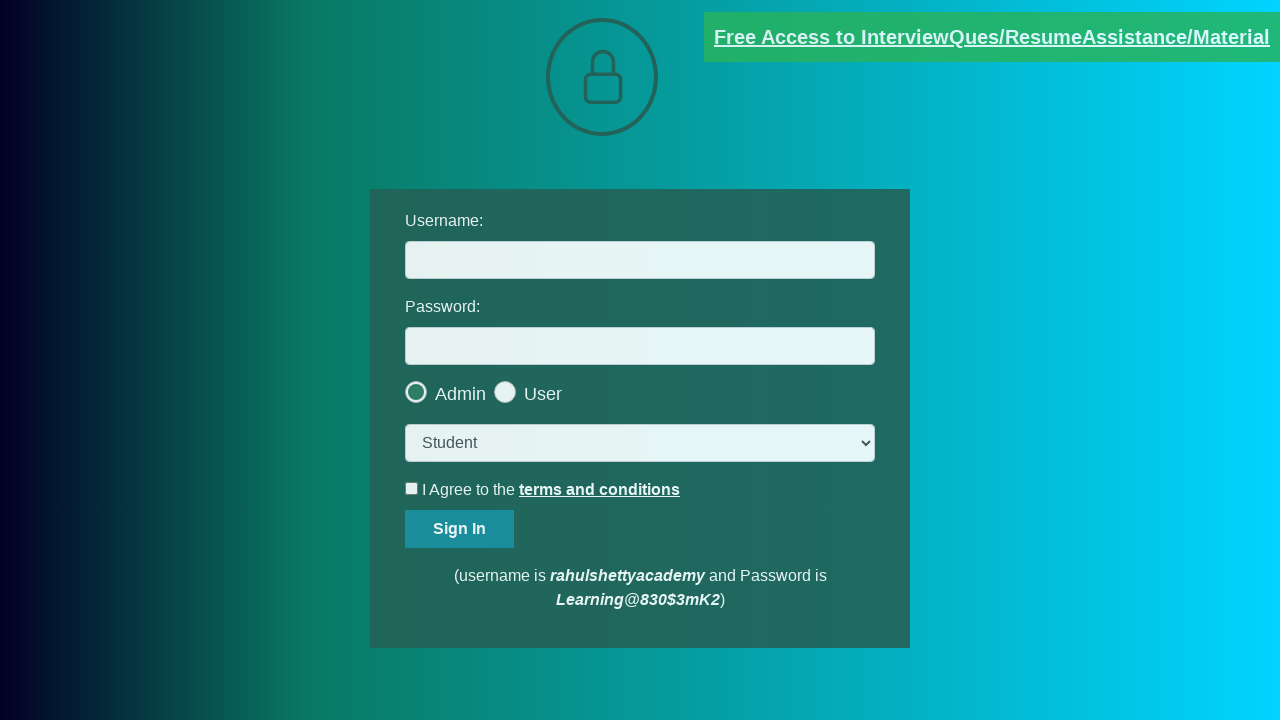

Retrieved page title: LoginPage Practise | Rahul Shetty Academy
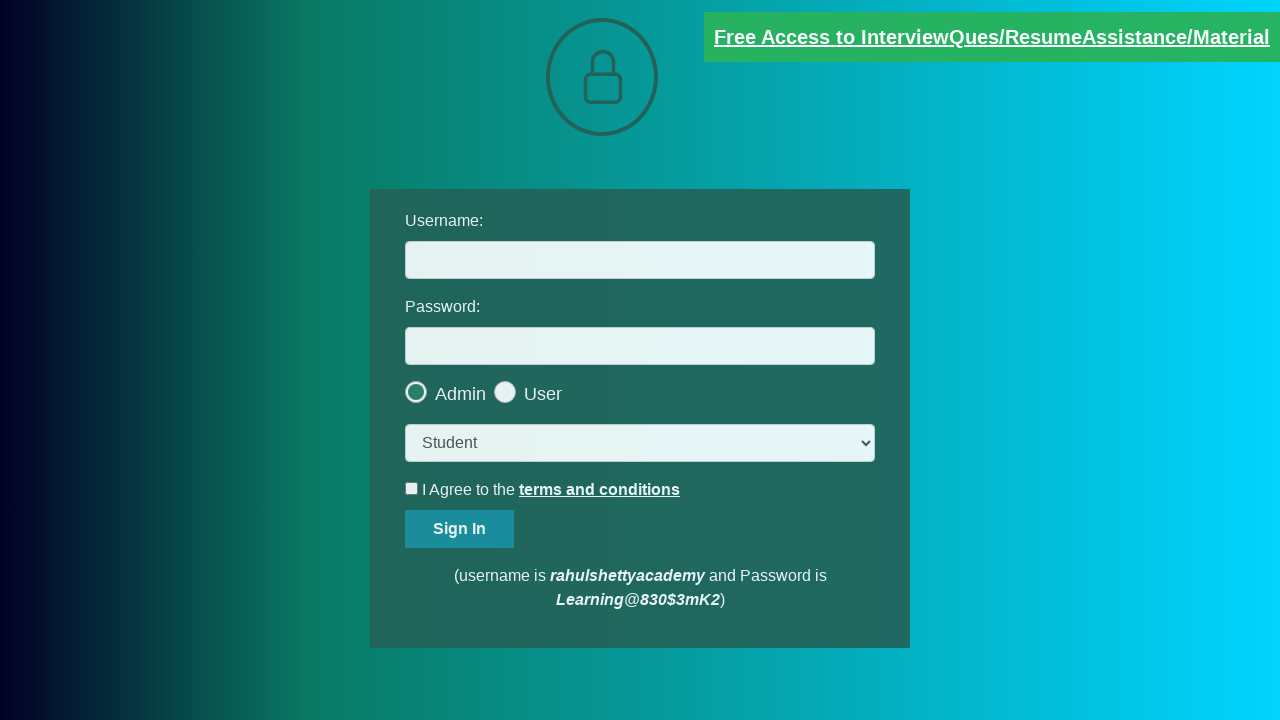

Printed page title to console
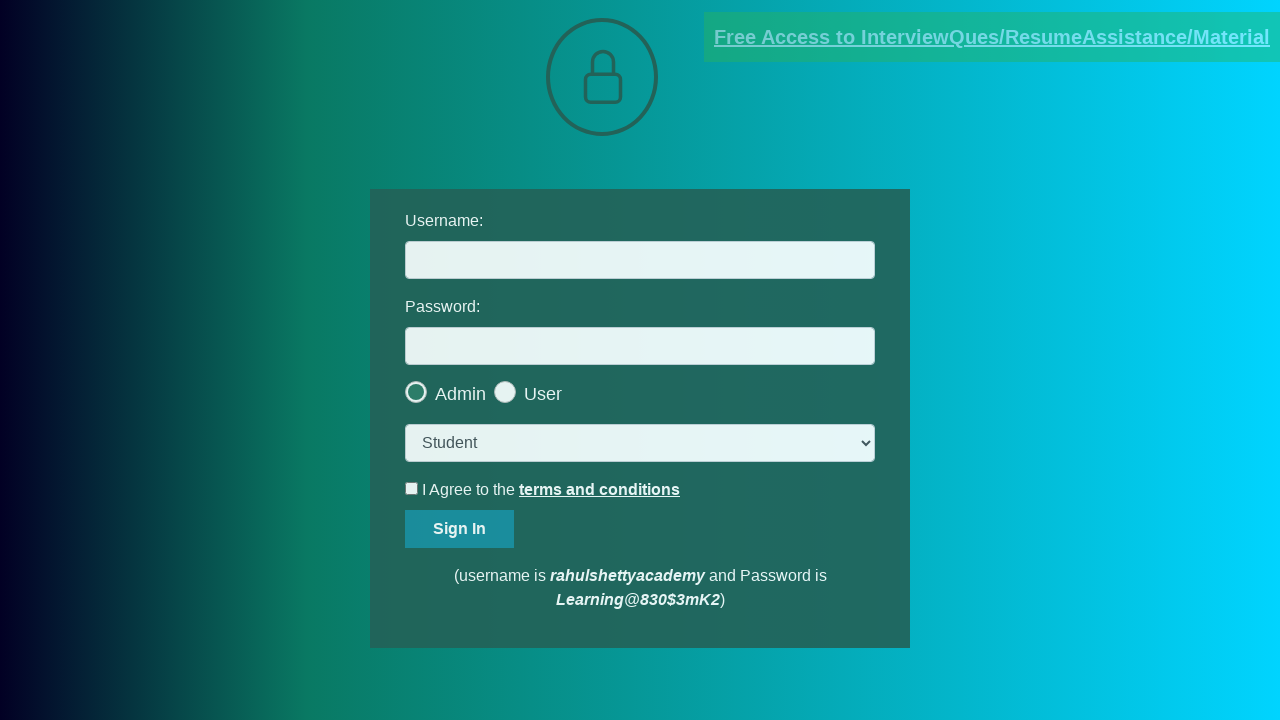

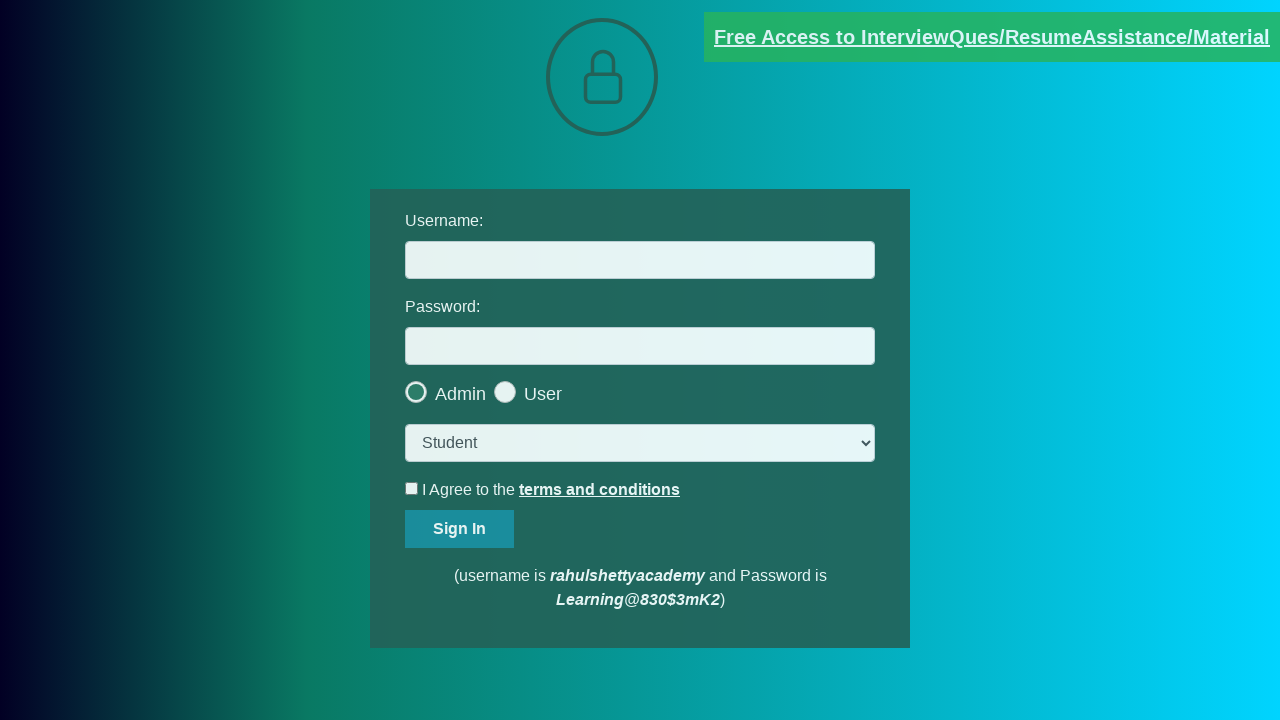